Tests clicking on checkbox option 3 and verifying it becomes checked

Starting URL: https://rahulshettyacademy.com/AutomationPractice/

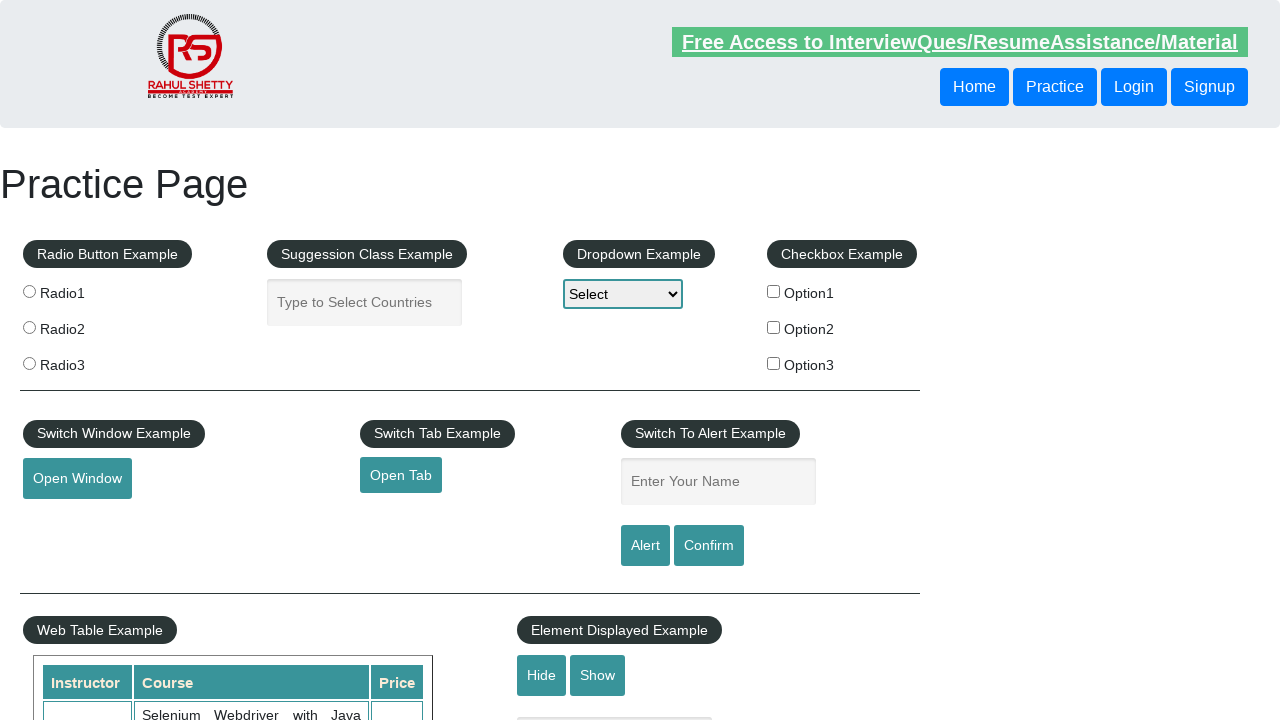

Clicked on checkbox option 3 at (774, 363) on input#checkBoxOption3[value='option3']
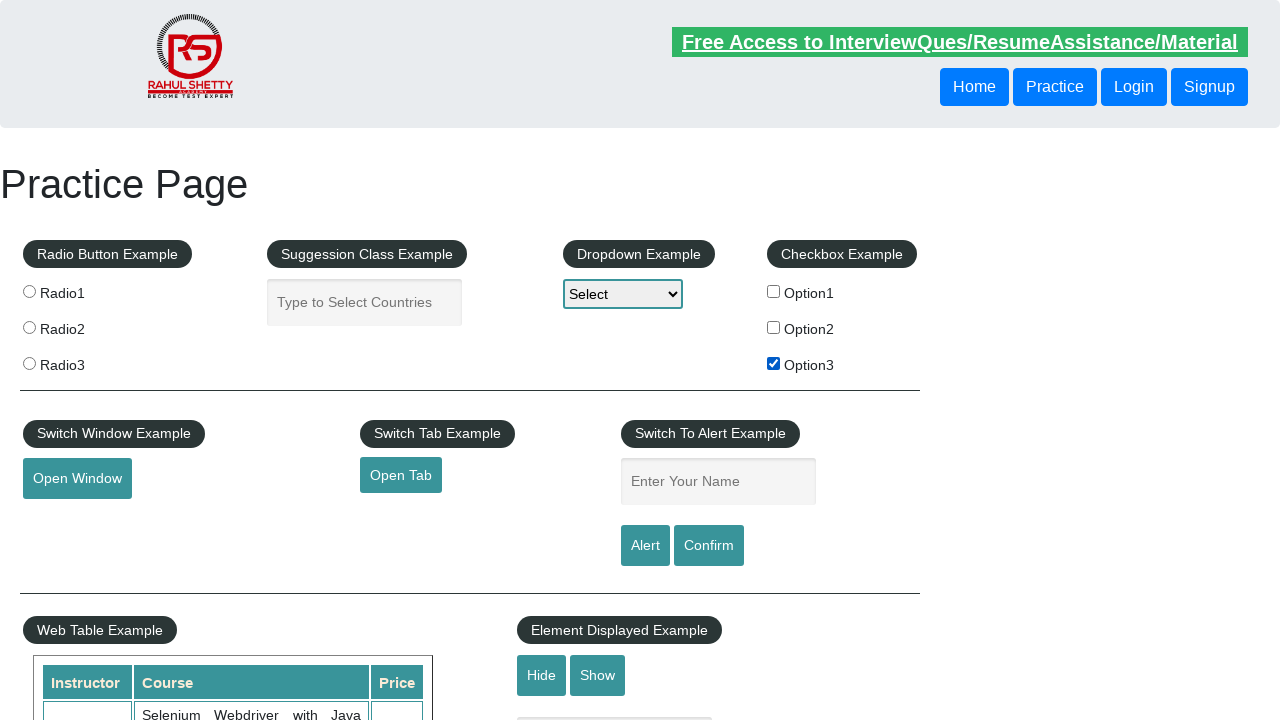

Verified checkbox option 3 is checked
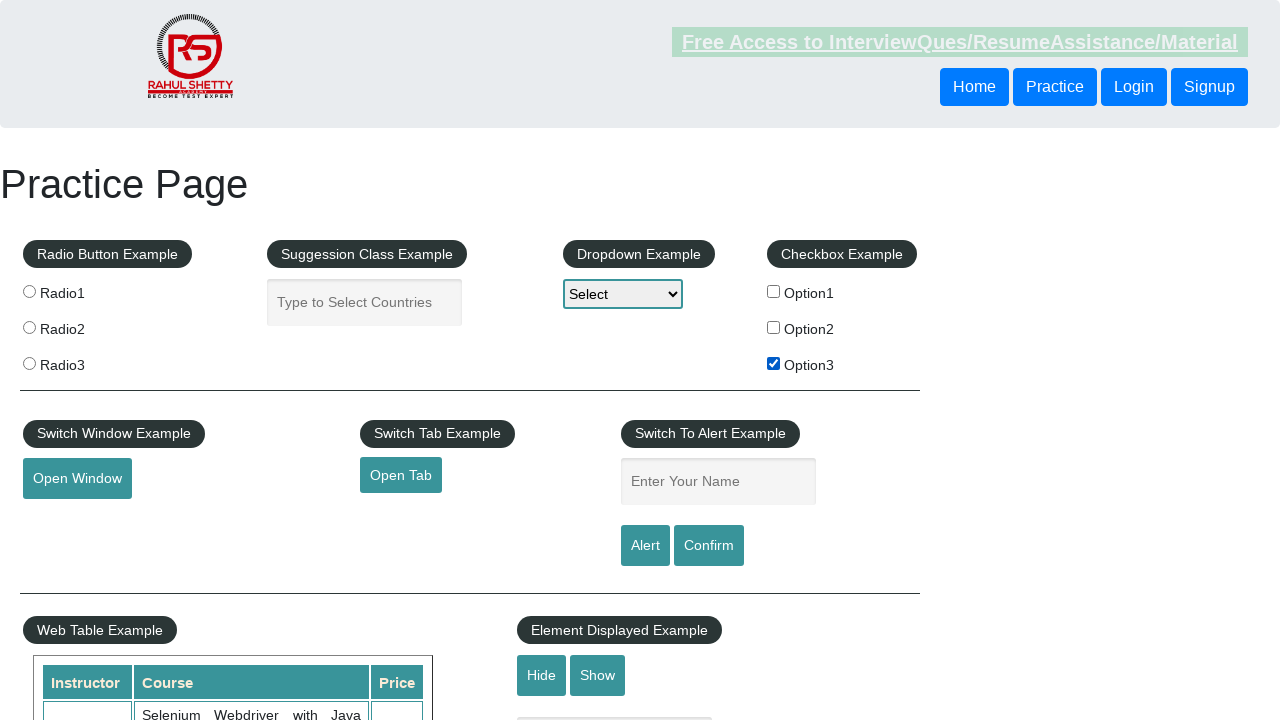

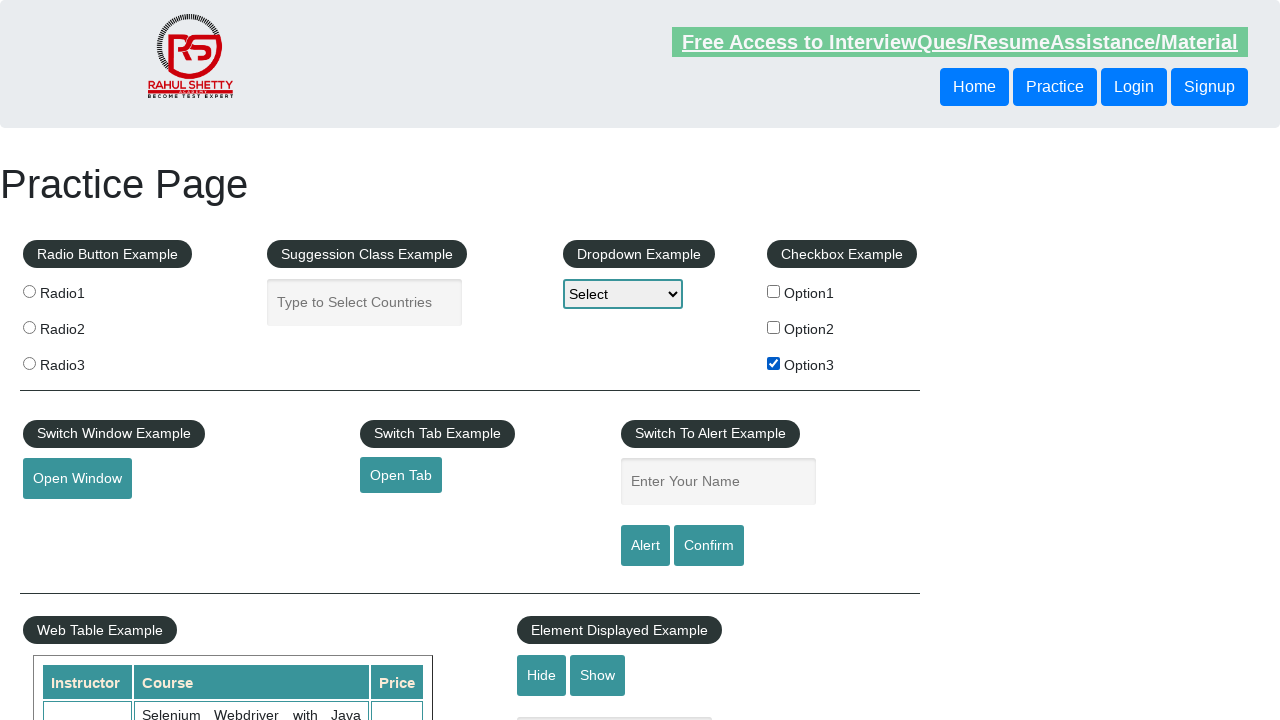